Tests dropdown selection functionality by selecting options using different methods (by index and by value)

Starting URL: https://demoqa.com/select-menu

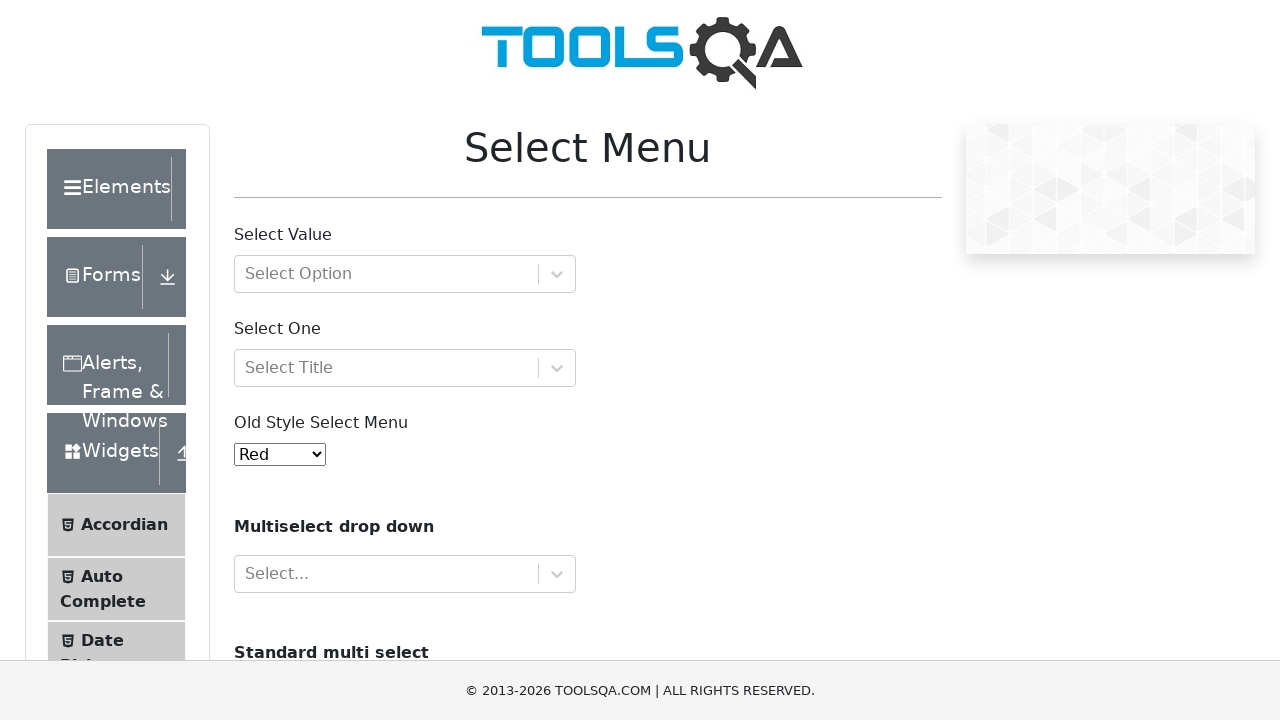

Scrolled down 150 pixels to make dropdown visible
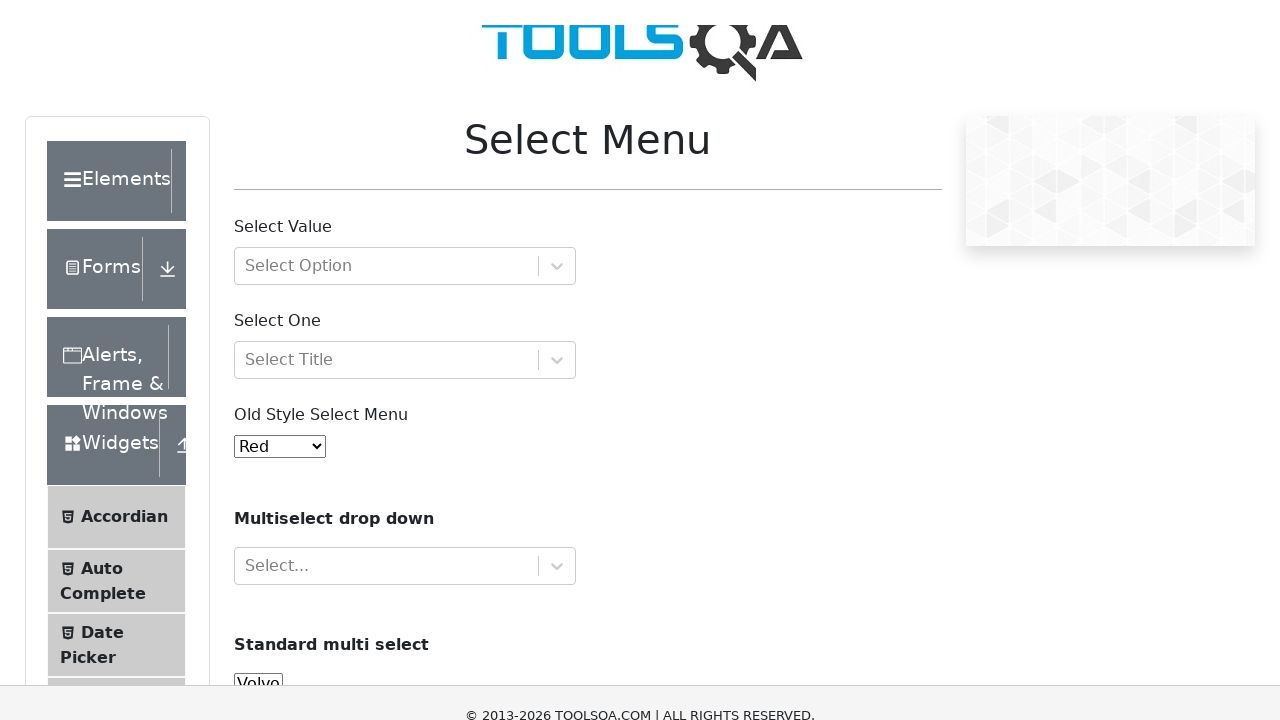

Selected dropdown option by index 2 (3rd option) on #oldSelectMenu
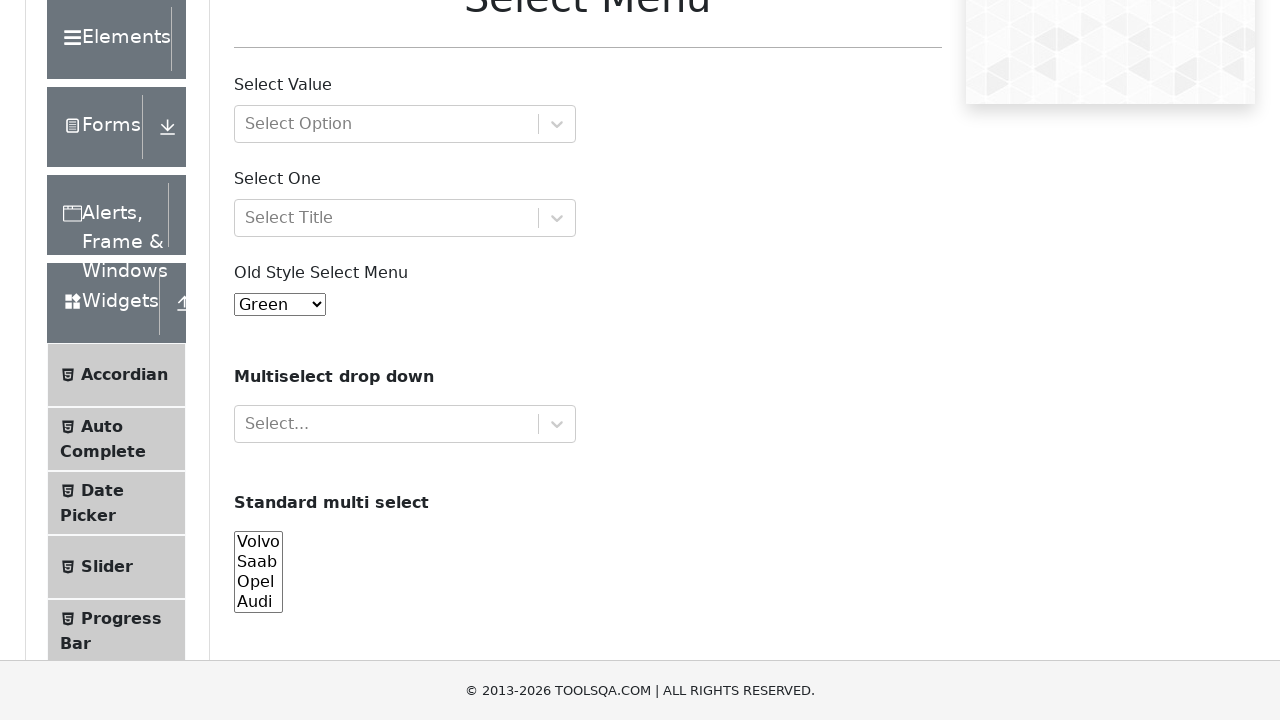

Selected dropdown option by value '2' on #oldSelectMenu
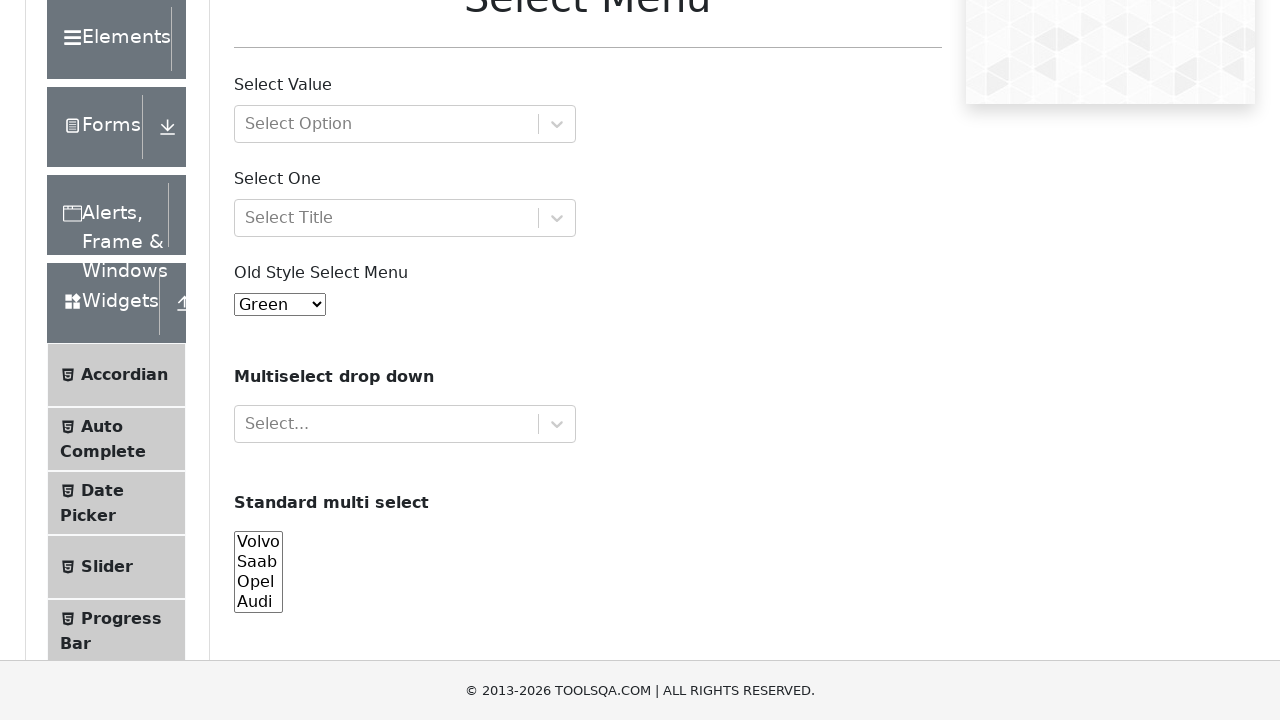

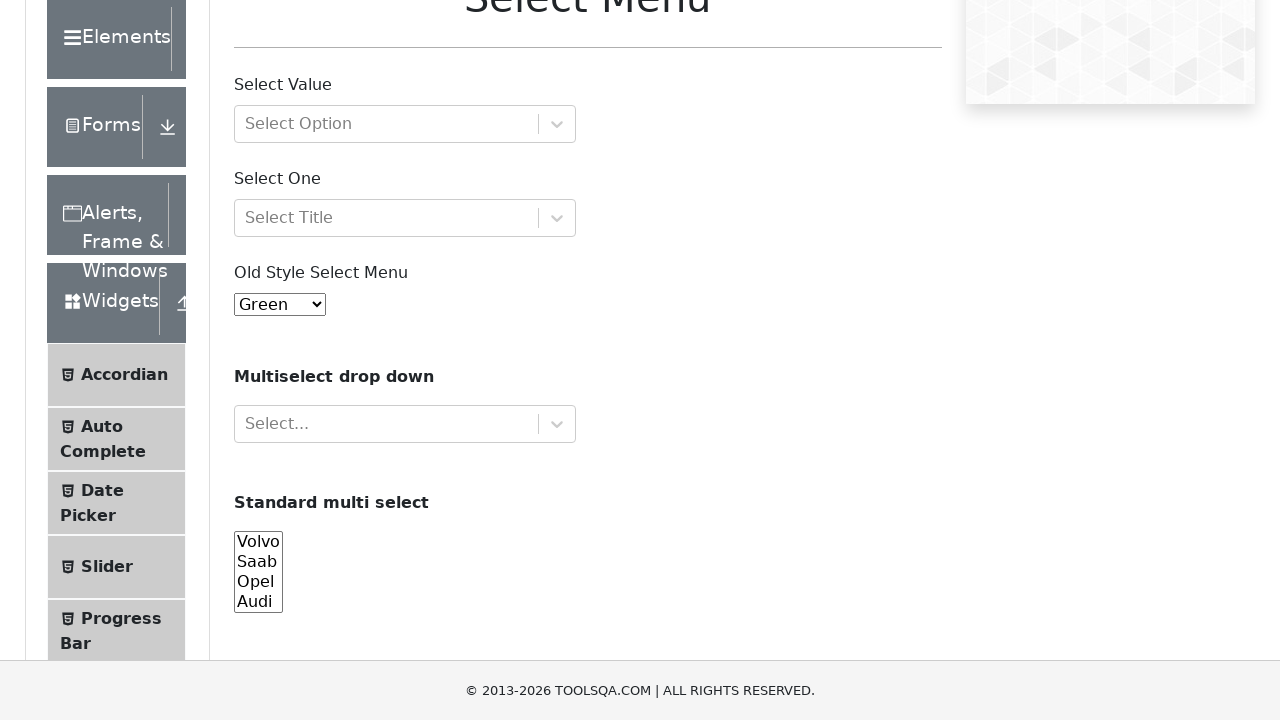